Tests file upload functionality by selecting and uploading a file to the upload form

Starting URL: https://demoqa.com/upload-download

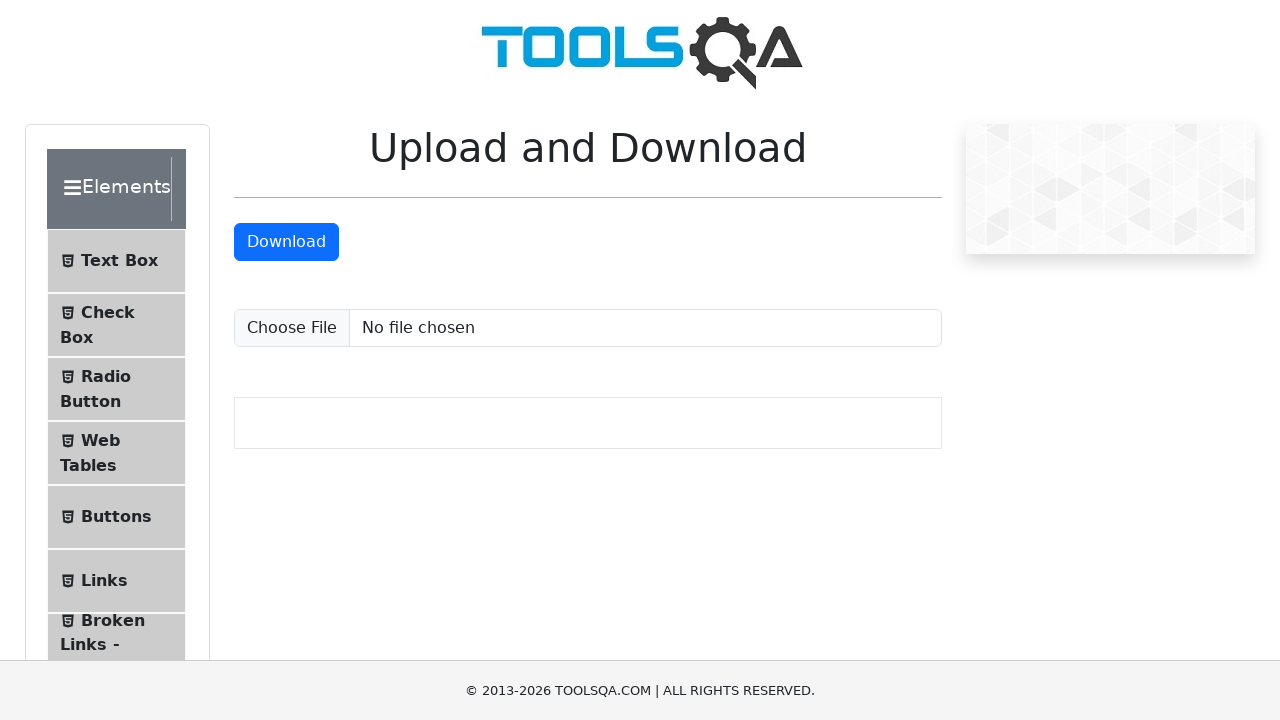

Created temporary test file for upload
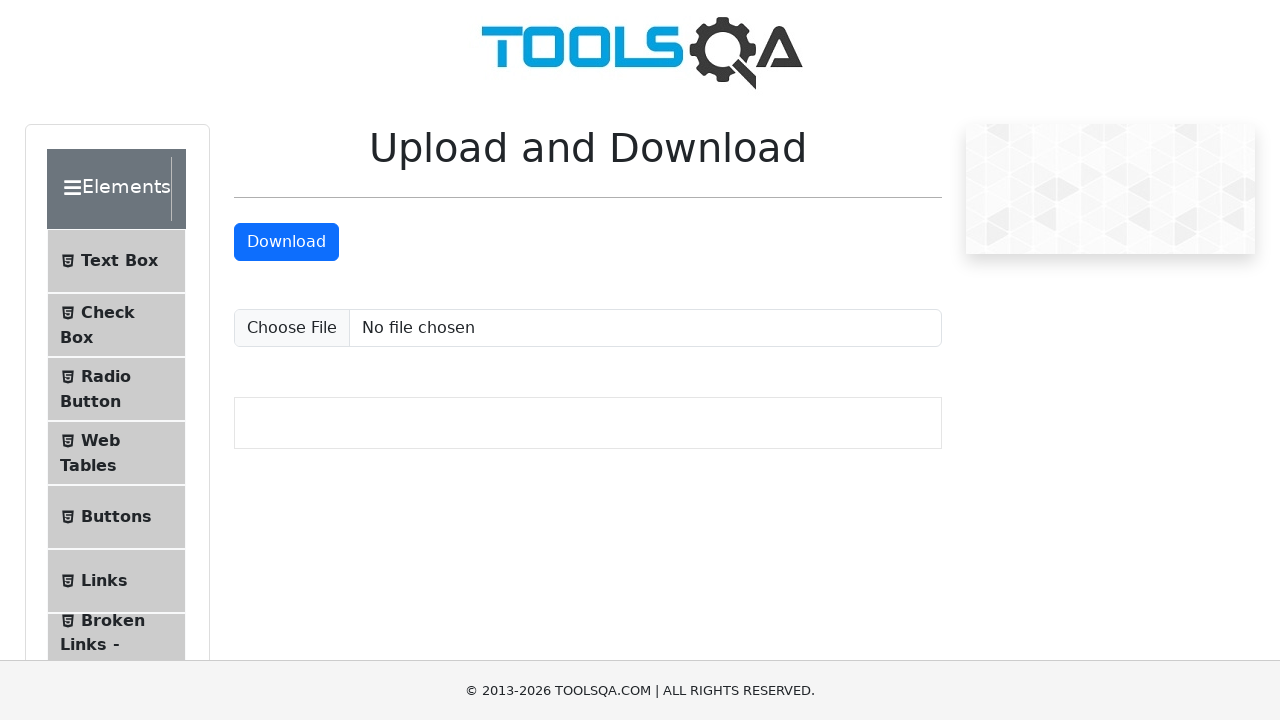

Selected and set input file for upload
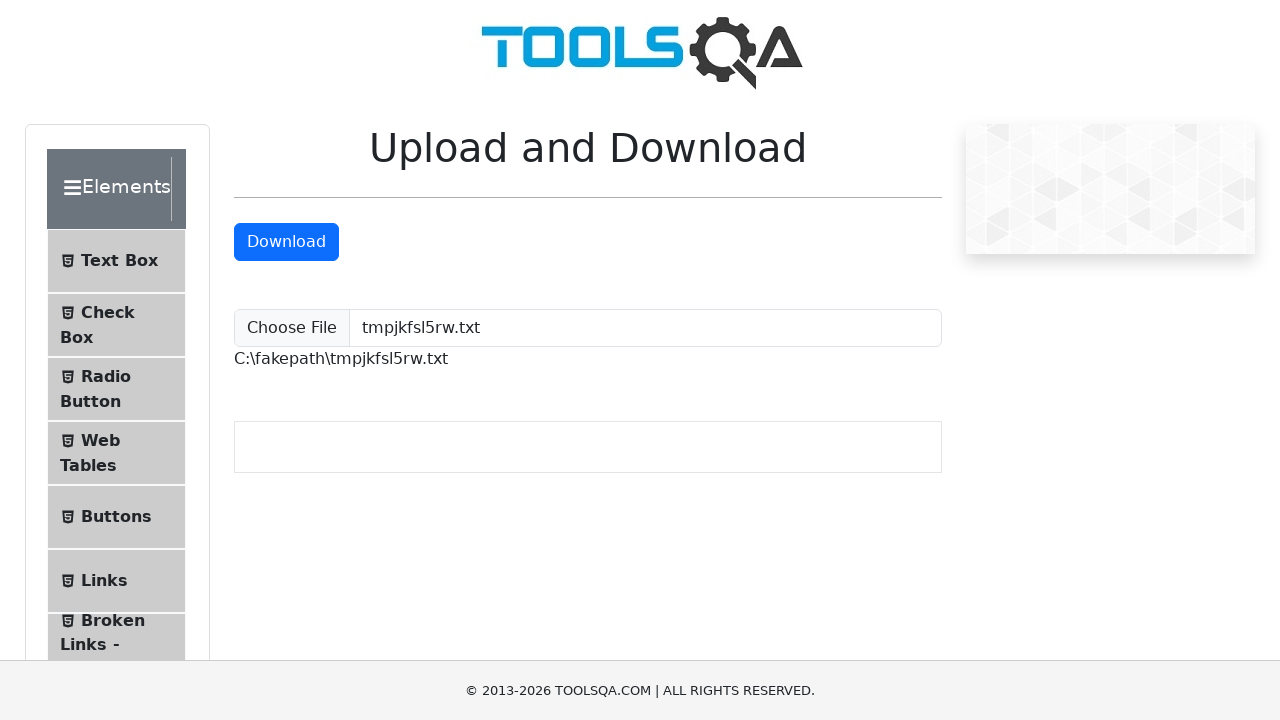

File upload completed and upload path displayed
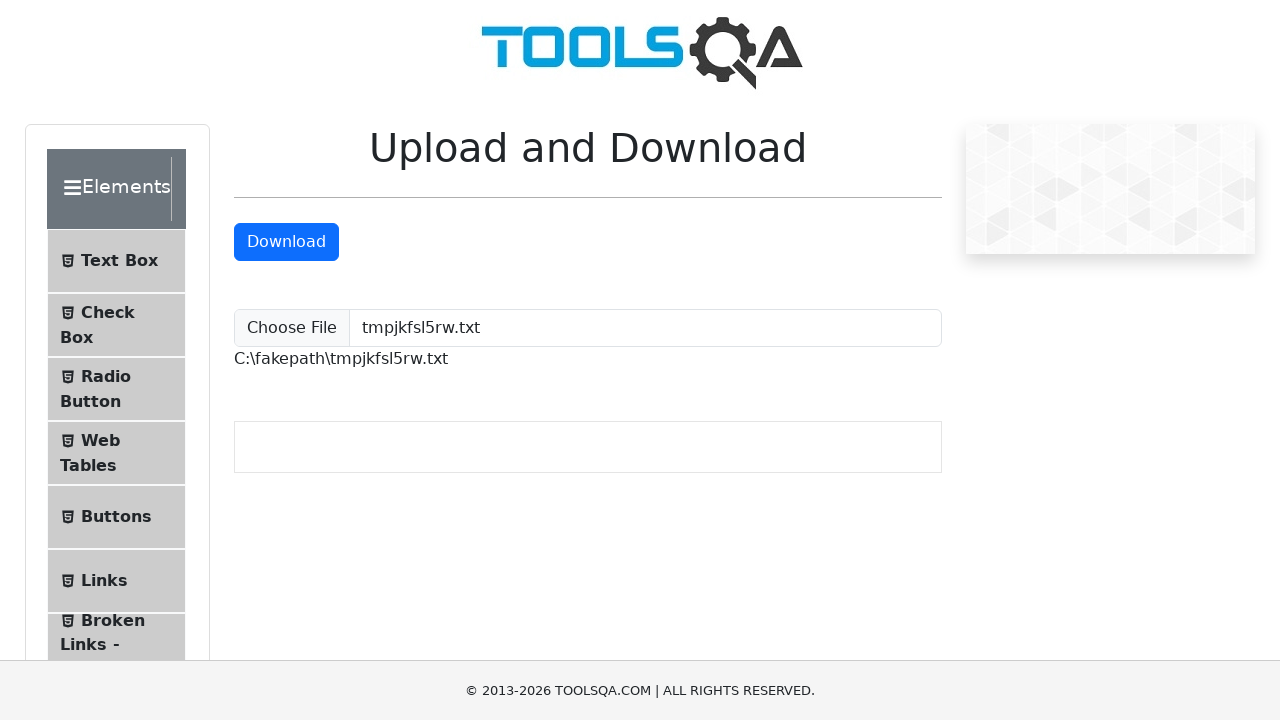

Cleaned up temporary test file
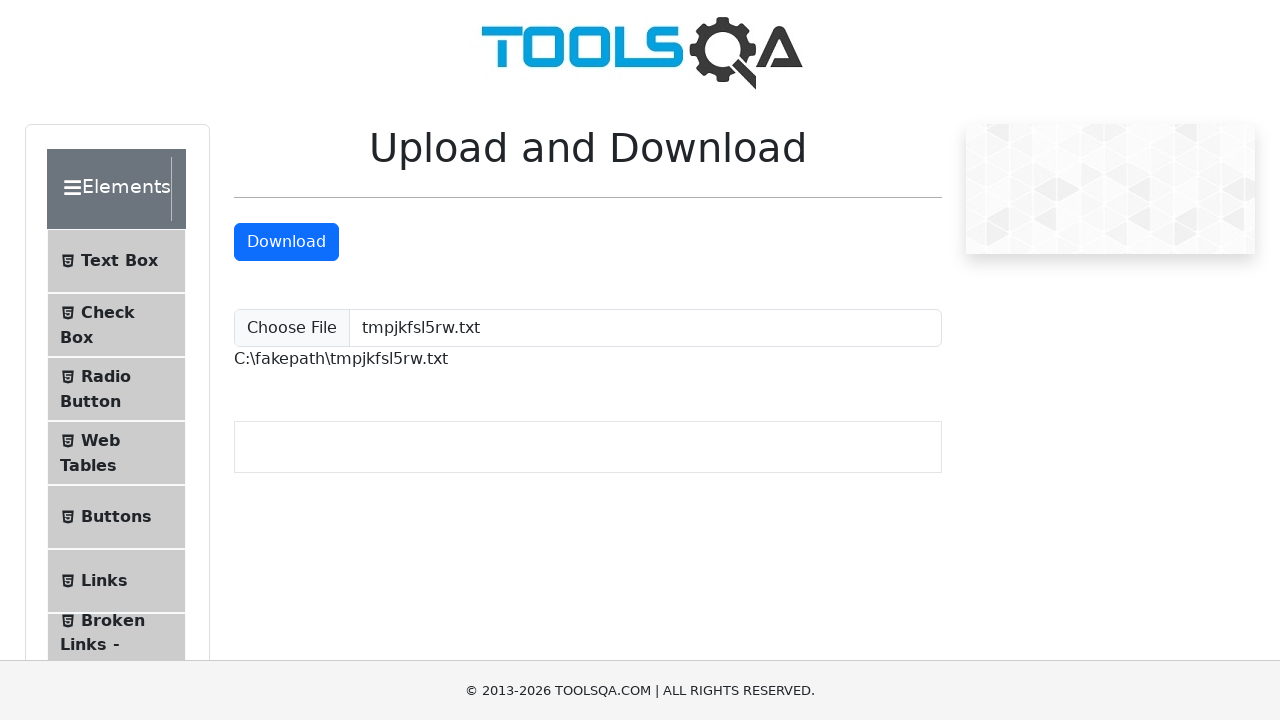

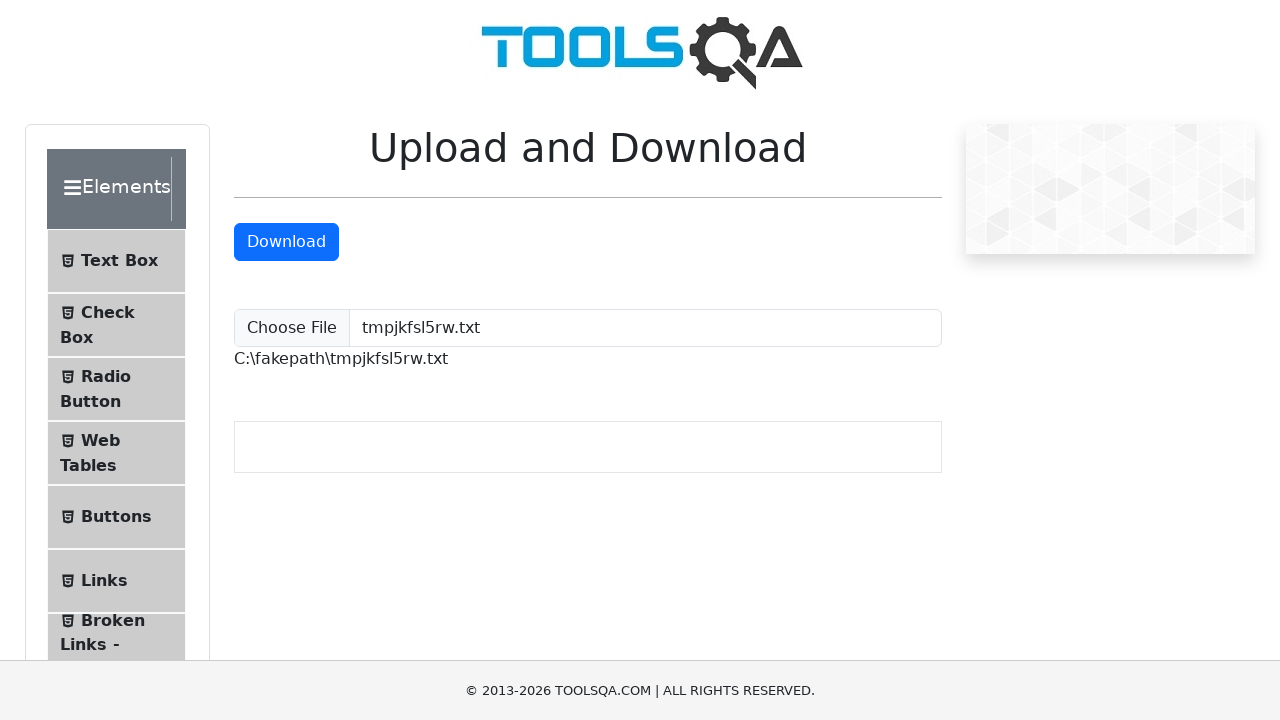